Tests the visibility of form elements on the e-courts website, specifically checking if the registration year field is not displayed and the CNR field is displayed

Starting URL: https://services.ecourts.gov.in/ecourtindia_v6

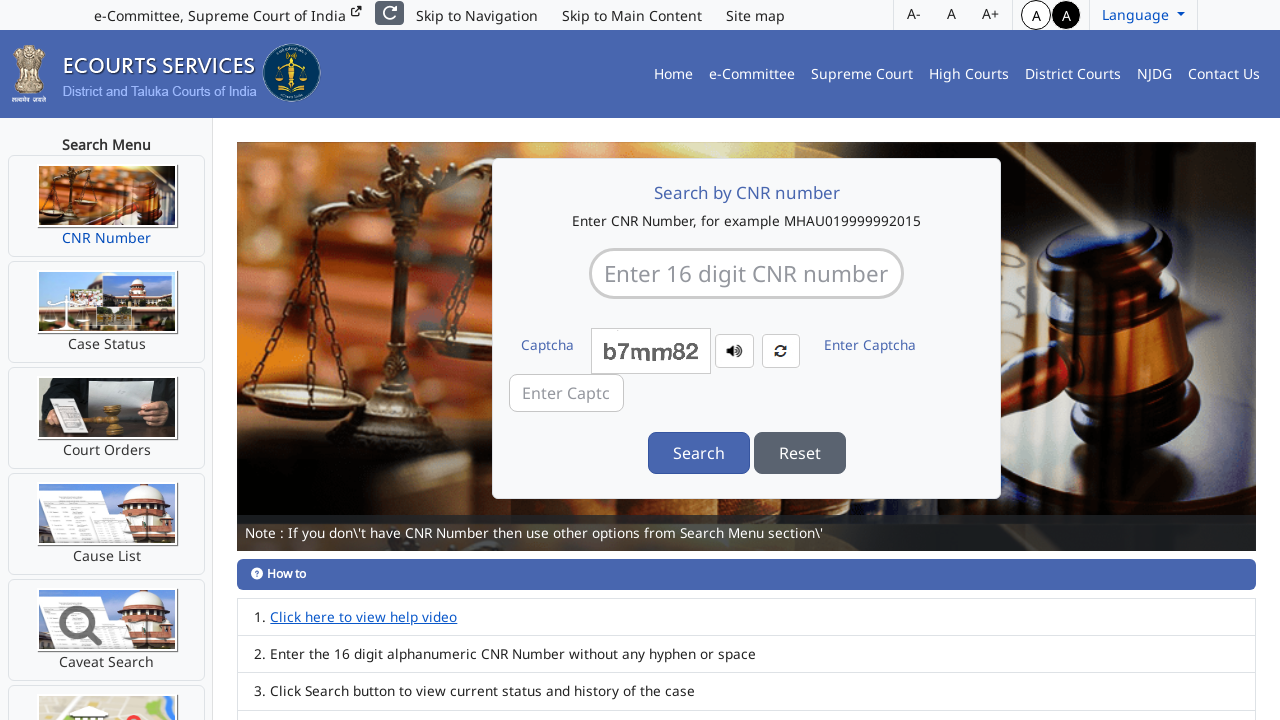

Navigated to e-courts website
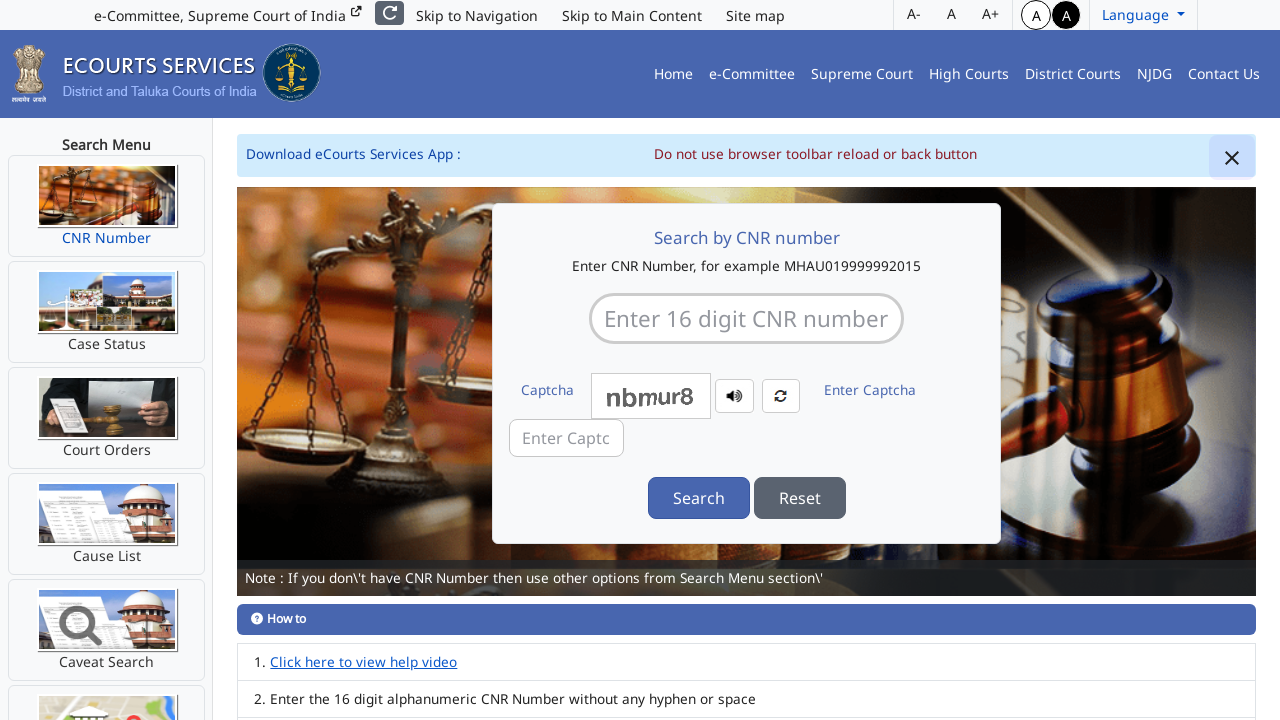

Located registration year field element
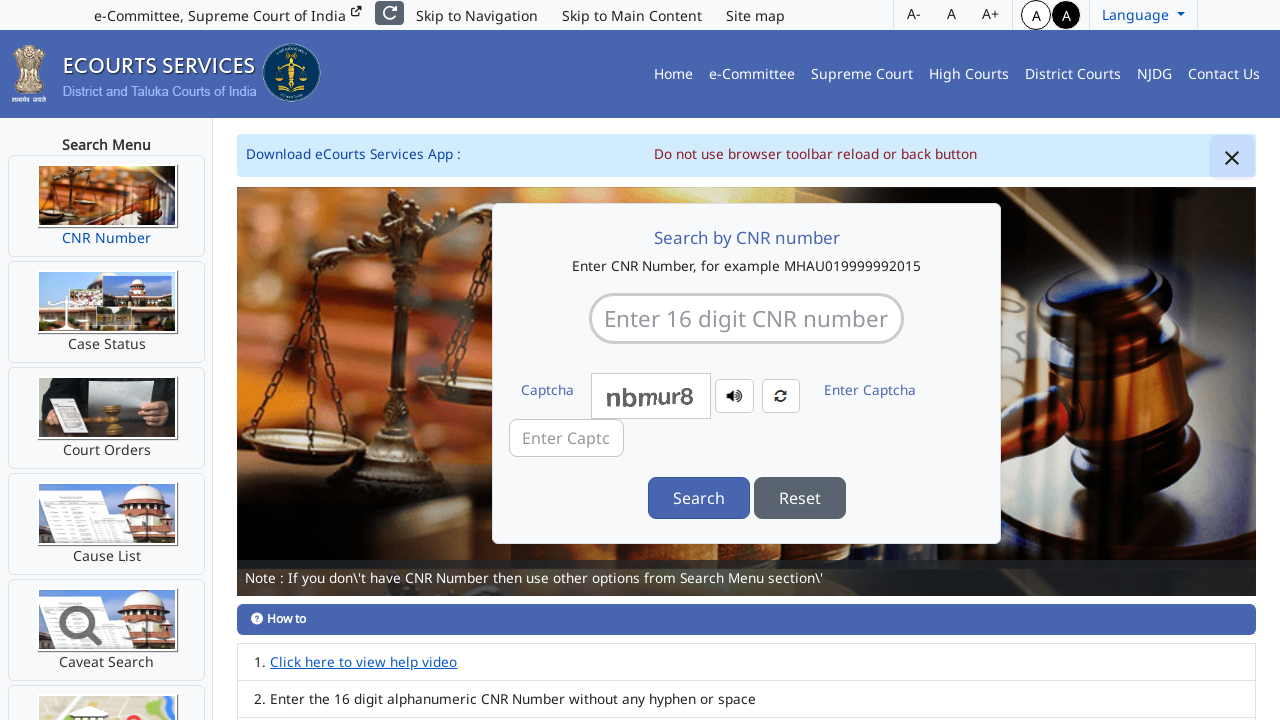

Verified registration year field is not displayed
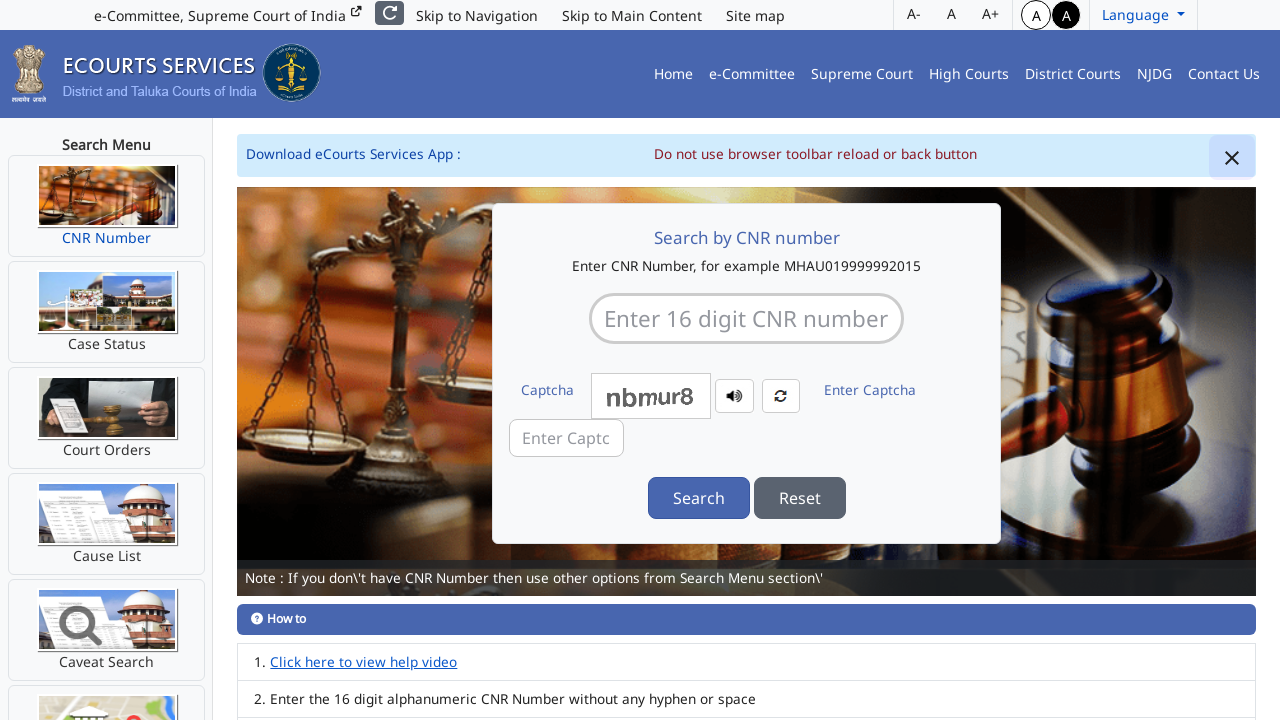

Located CNR field element
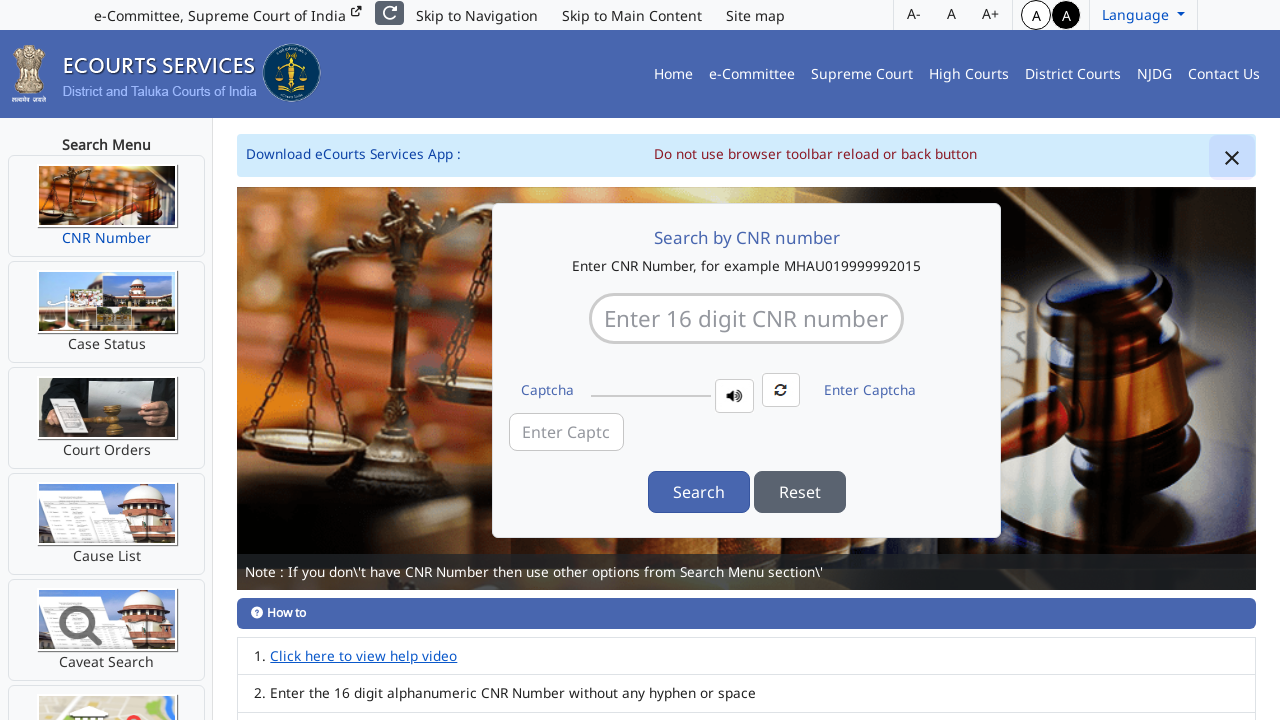

Verified CNR field is displayed
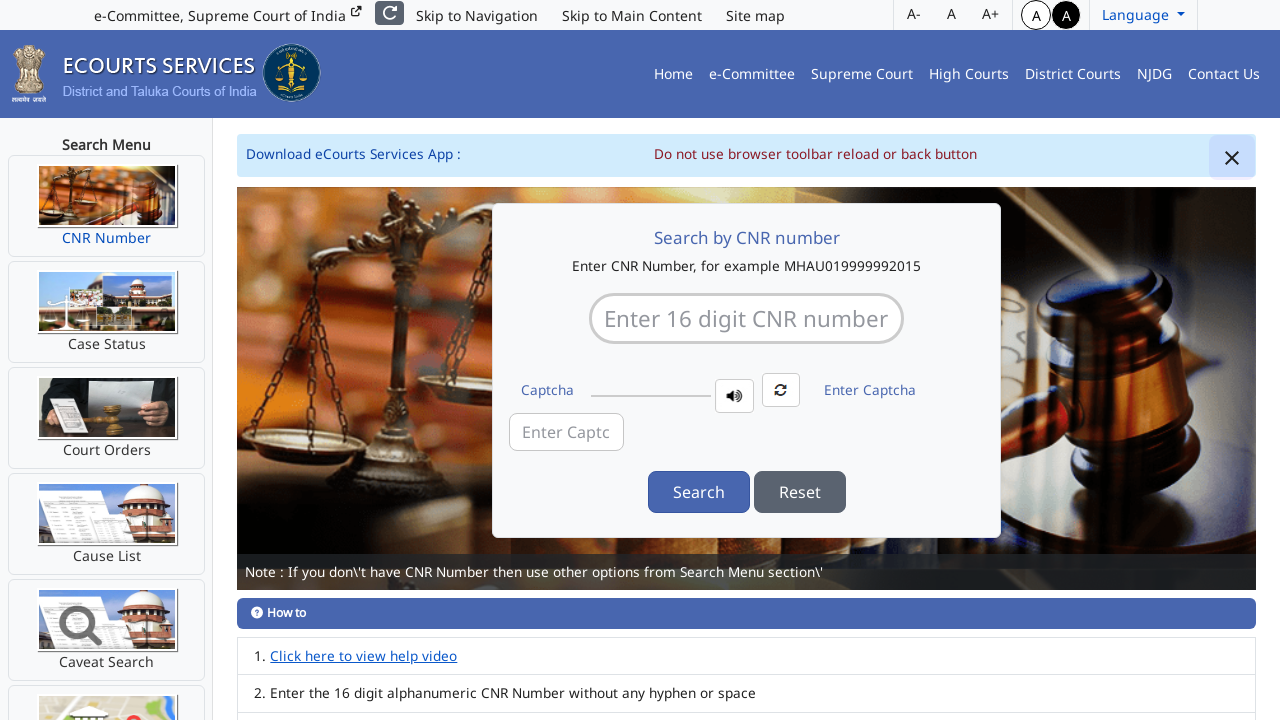

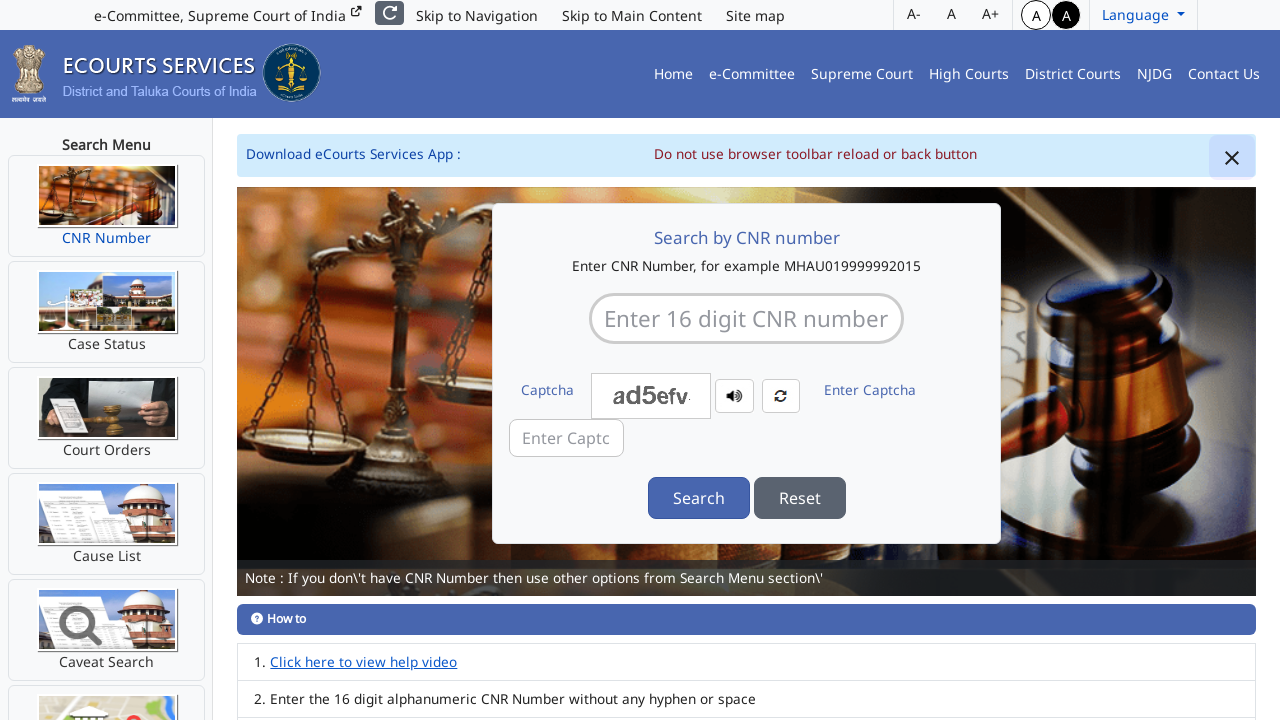